Tests a registration form by filling in first name, last name, and email fields, submitting the form, and verifying the success message is displayed.

Starting URL: http://suninjuly.github.io/registration1.html

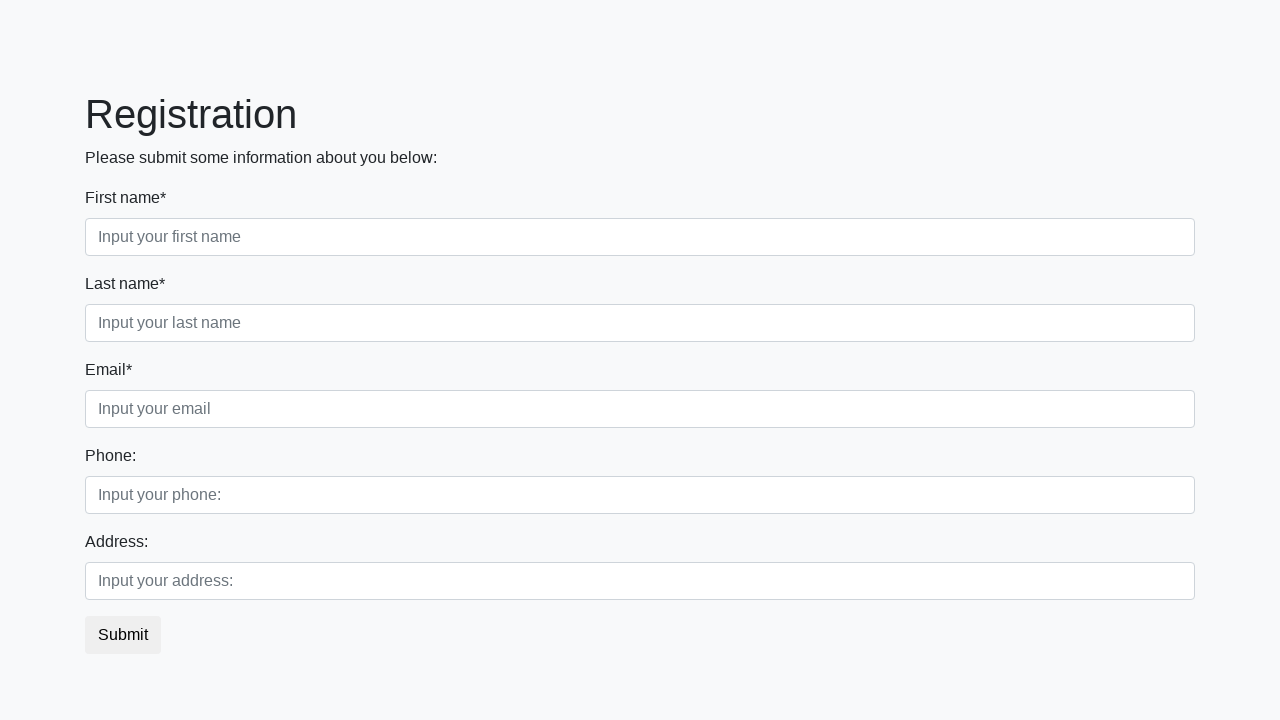

Filled first name field with 'Ilya' on .first_block .first
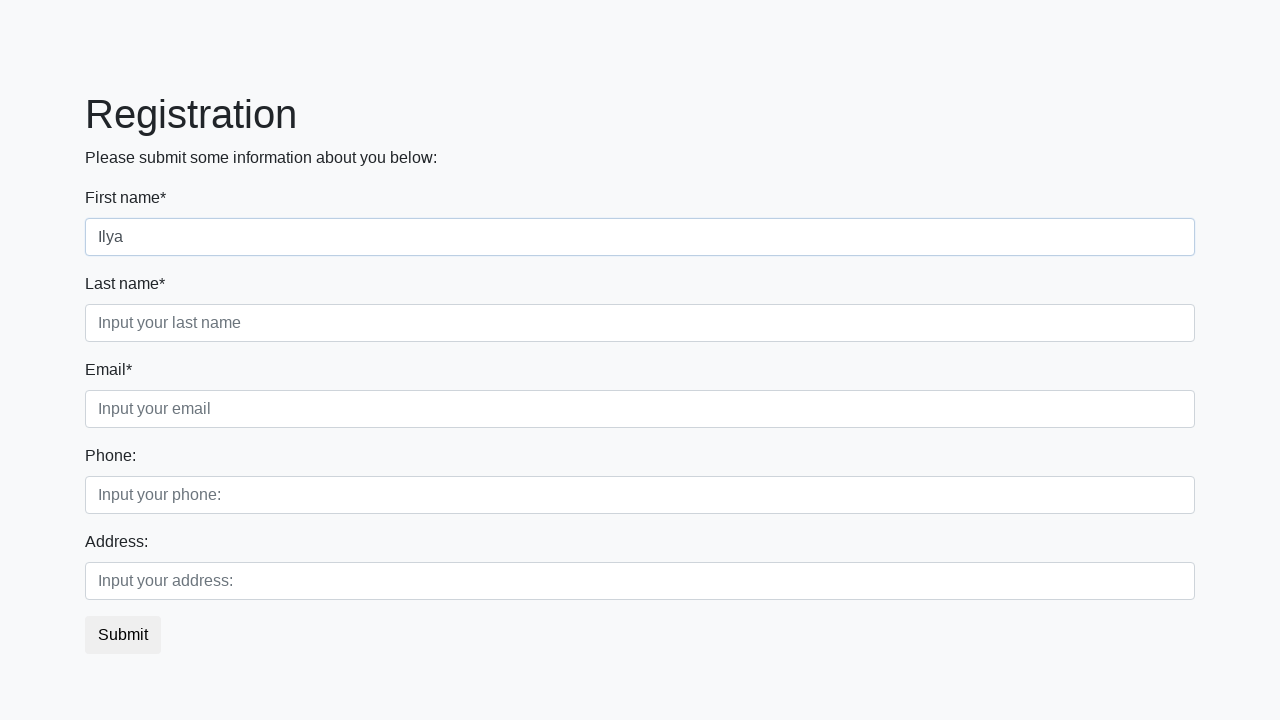

Filled last name field with 'Panin' on .first_block .second
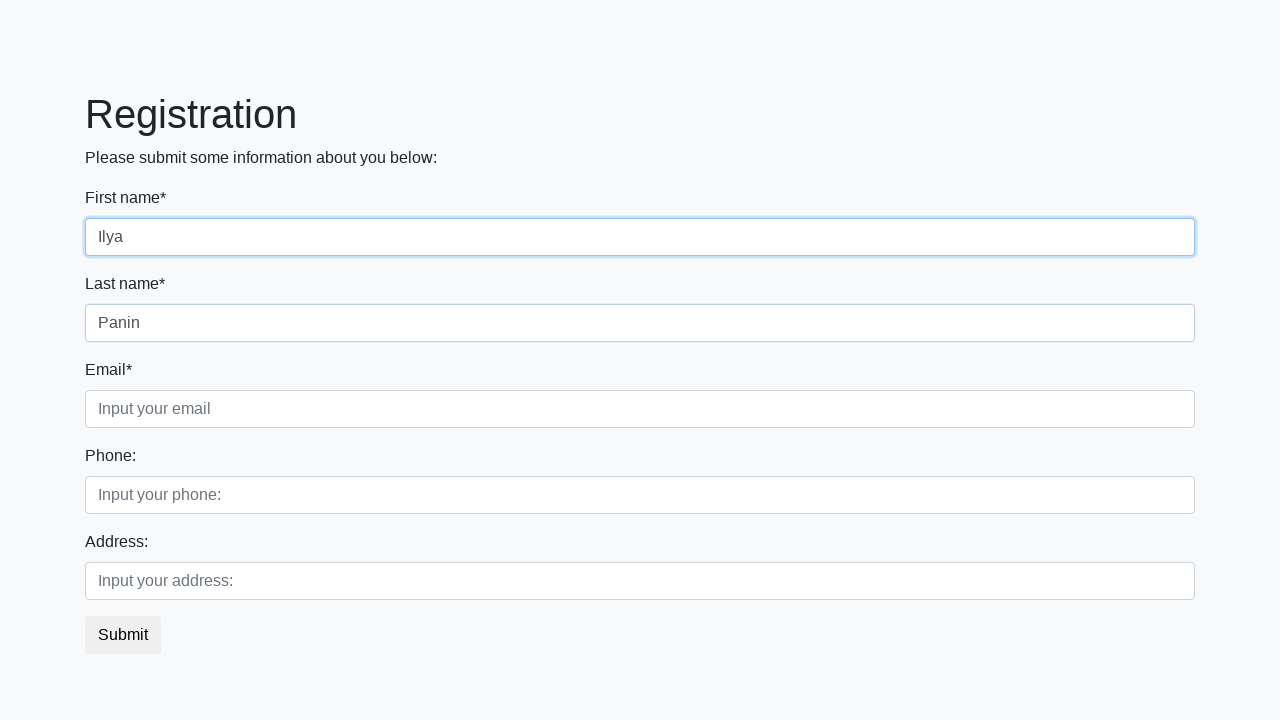

Filled email field with 'sa@gmail.com' on .first_block .third
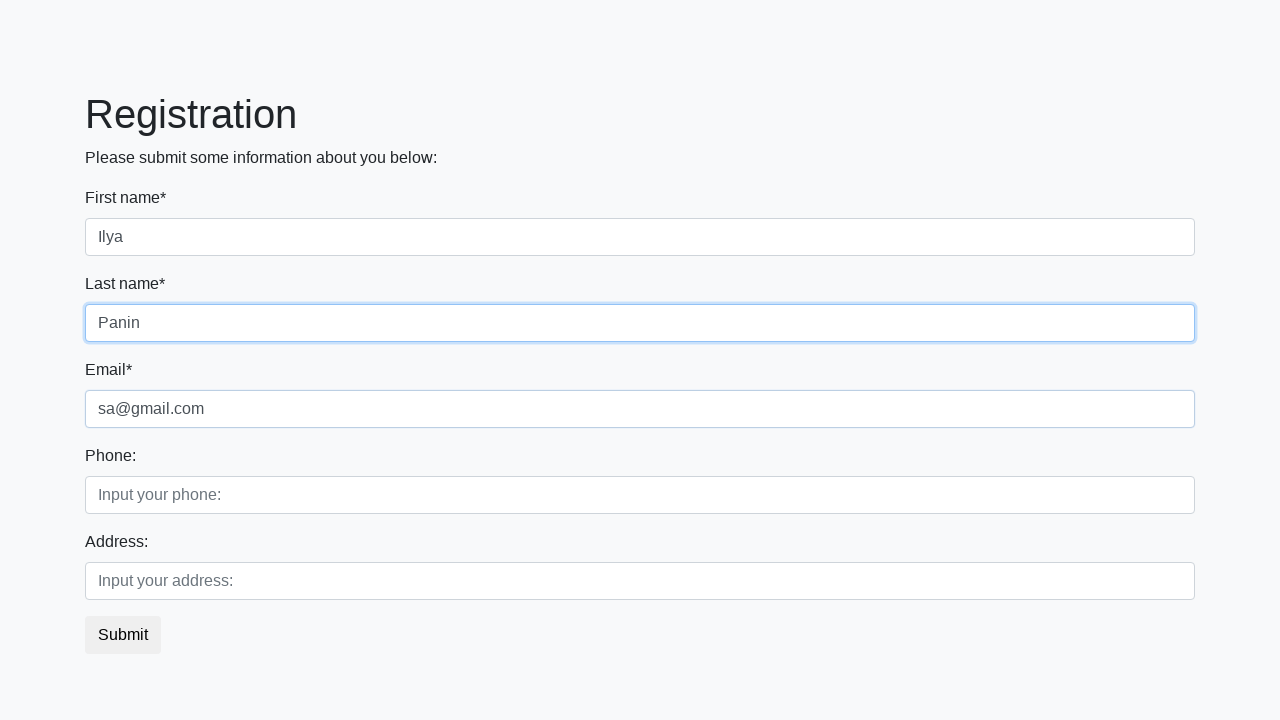

Clicked submit button to register at (123, 635) on button.btn
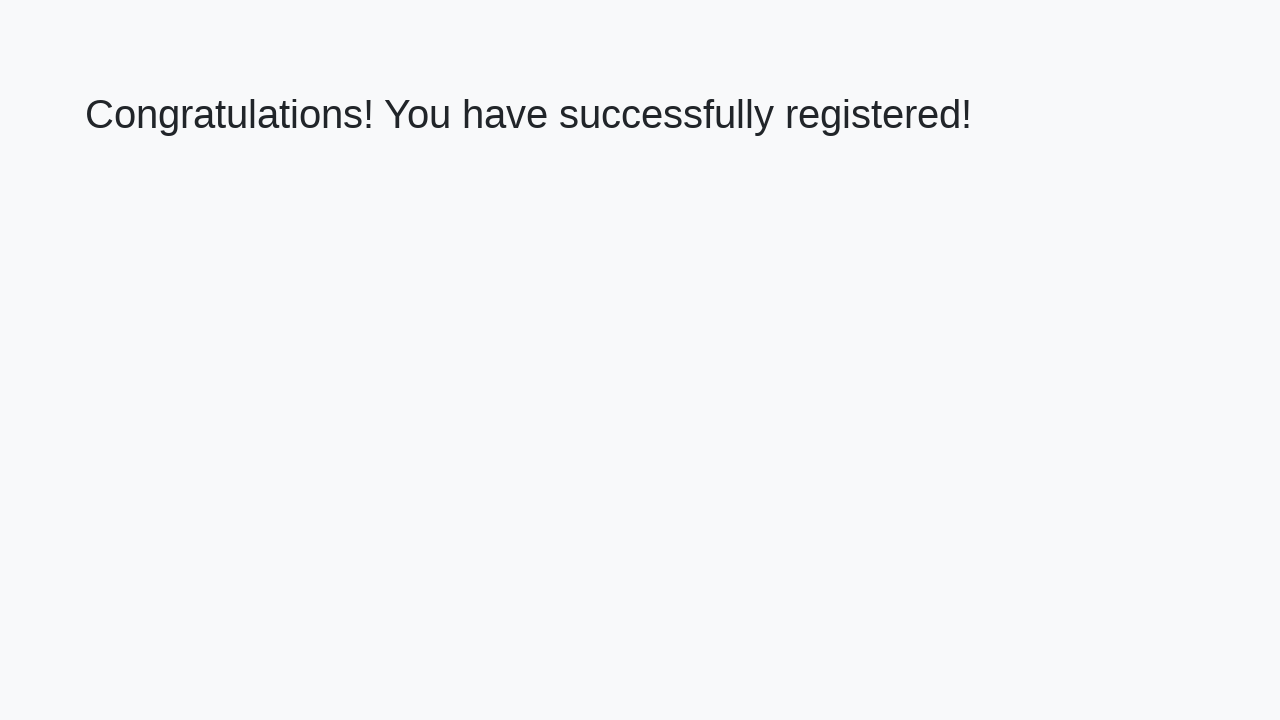

Success message header loaded
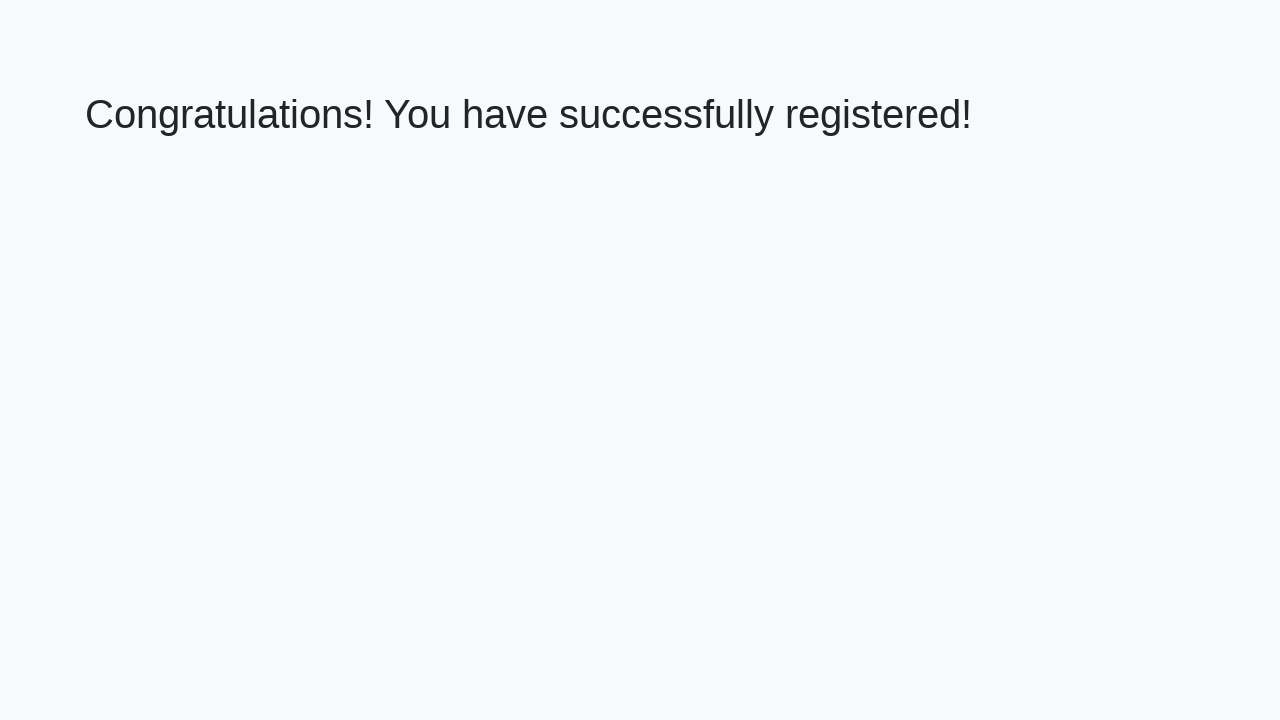

Retrieved success message text
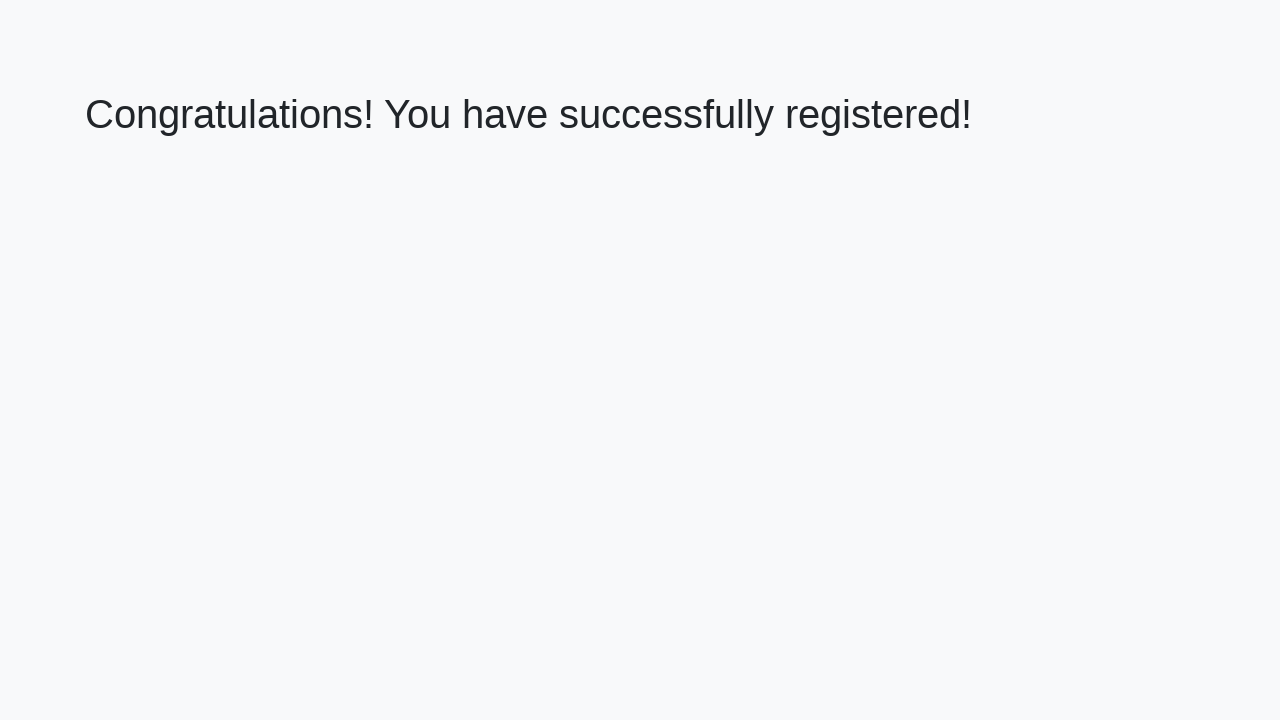

Verified success message matches expected text
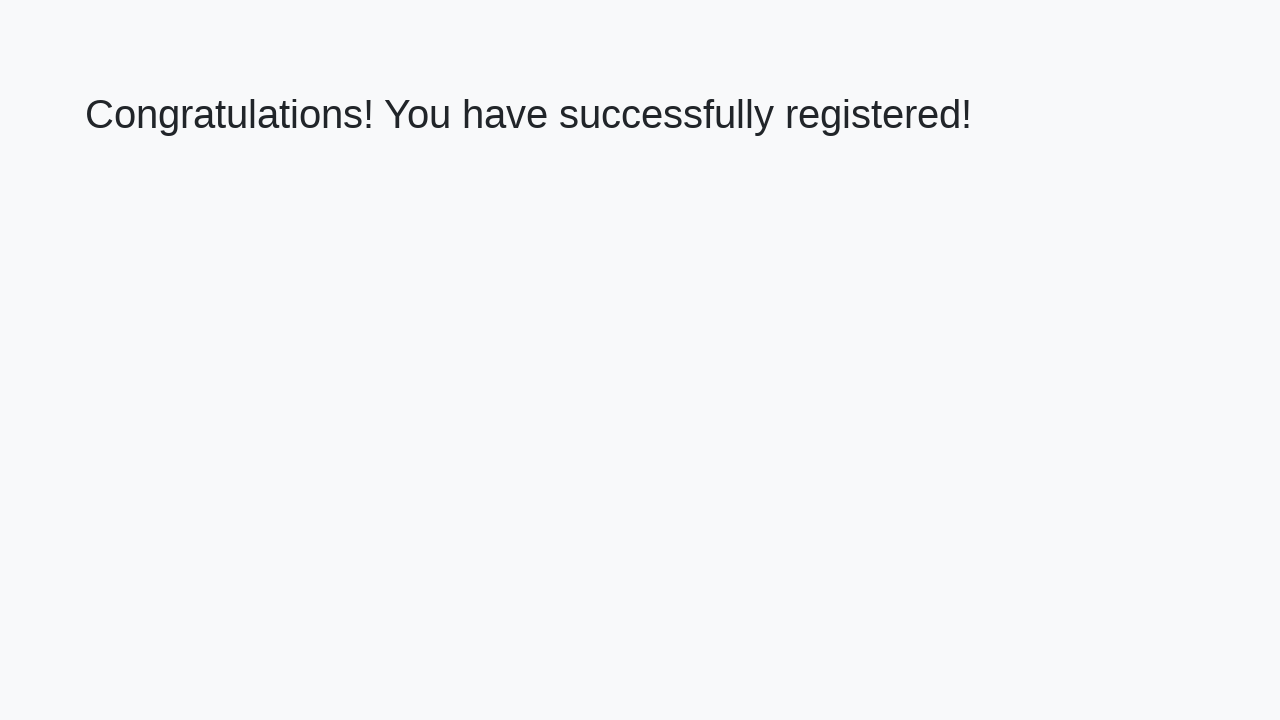

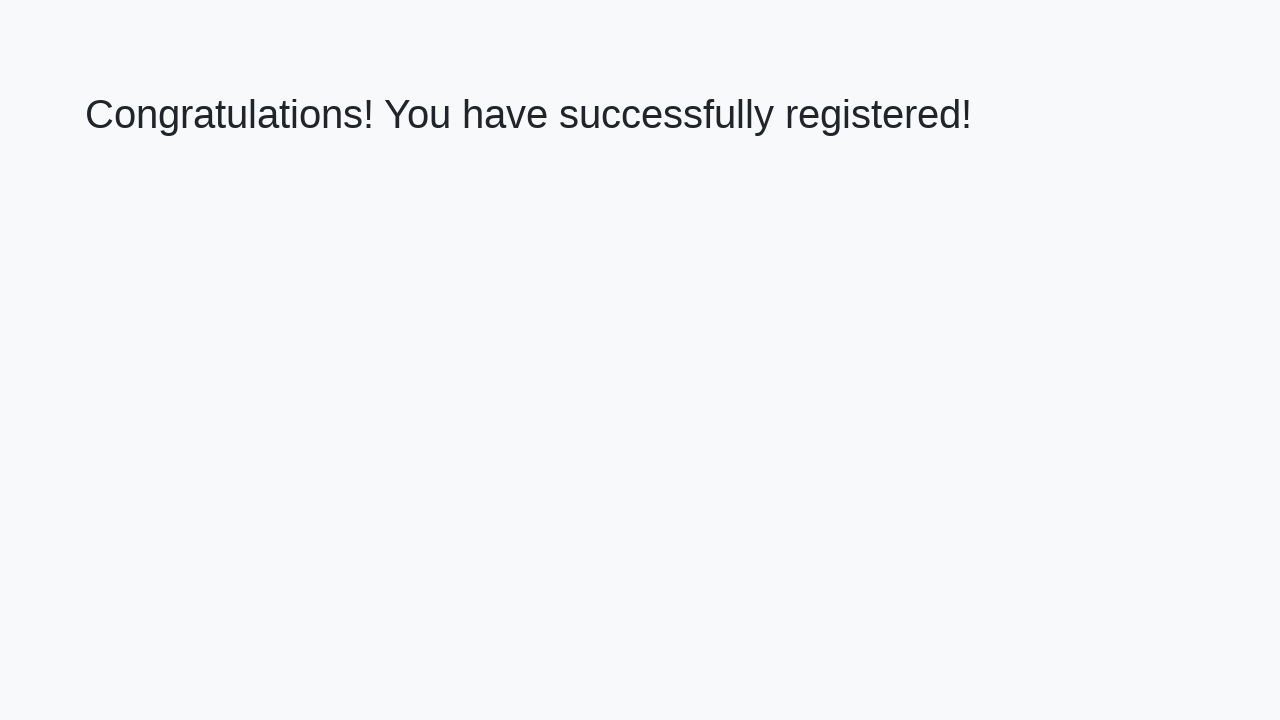